Tests drag and drop functionality on jQueryUI's Droppable demo page by navigating to the demo, switching to the demo iframe, and dragging an element onto a drop target.

Starting URL: https://jqueryui.com

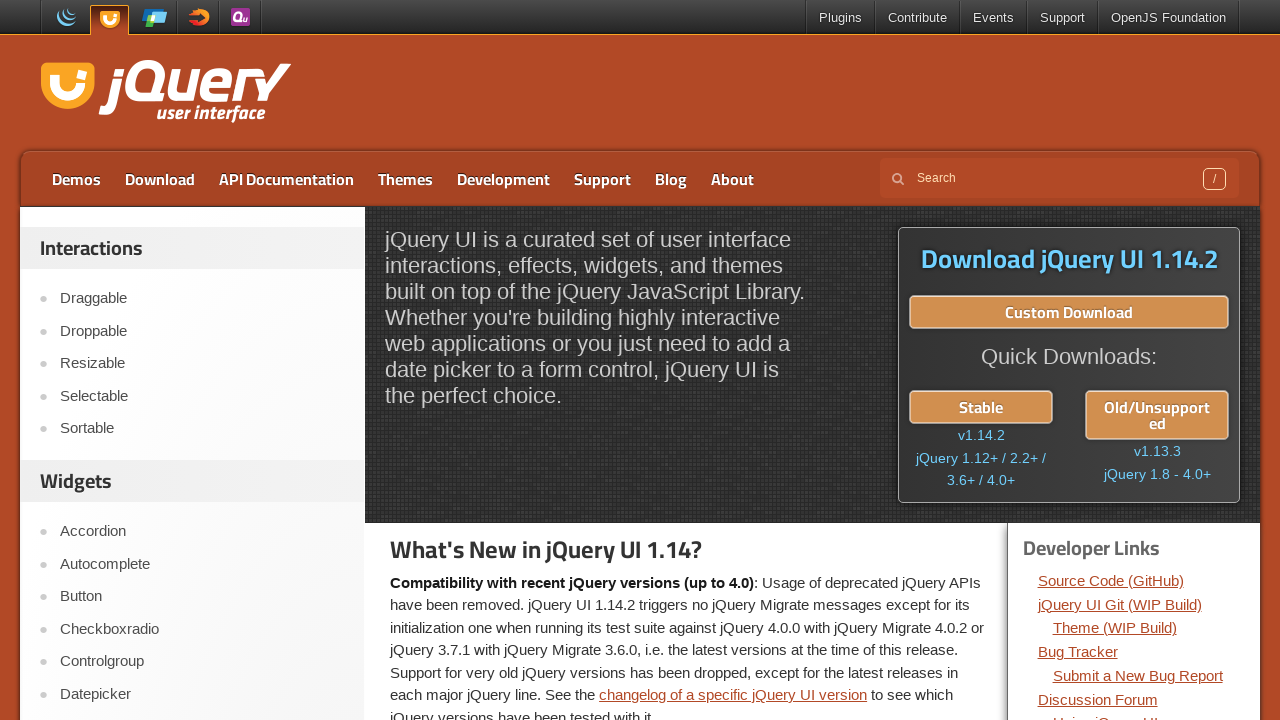

Clicked on Droppable link to navigate to demo at (202, 331) on text=Droppable
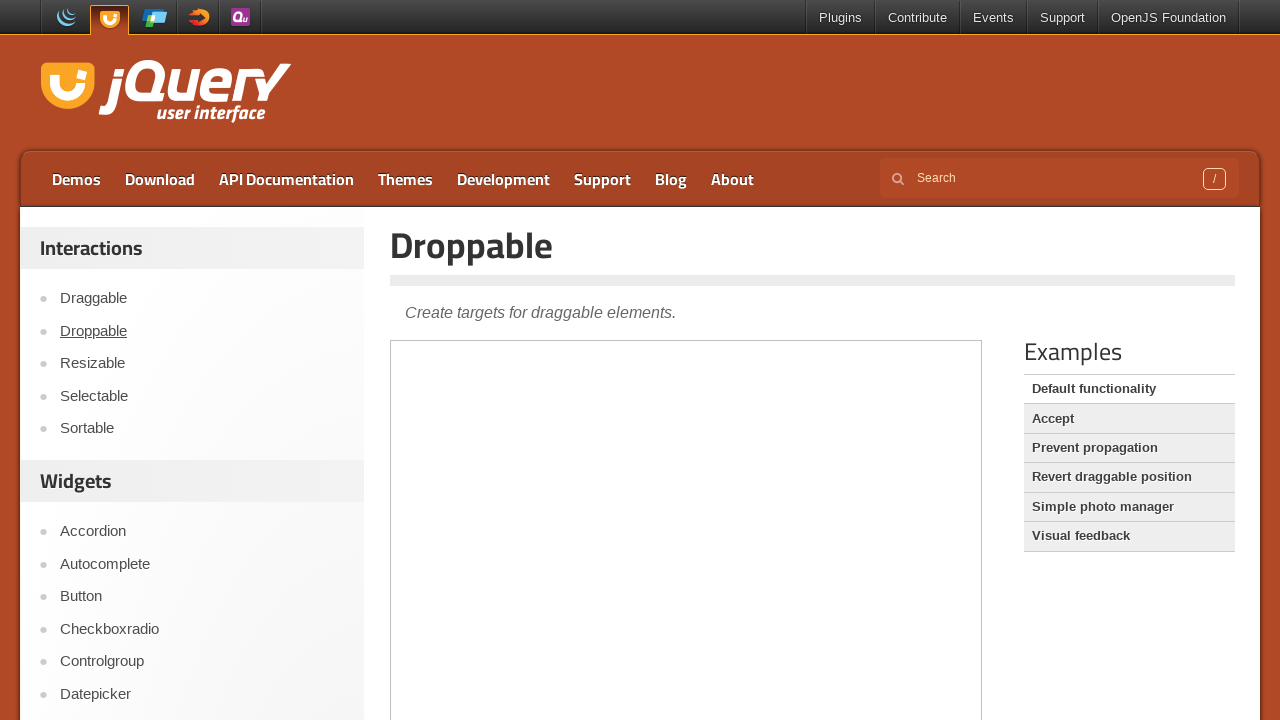

Located demo iframe
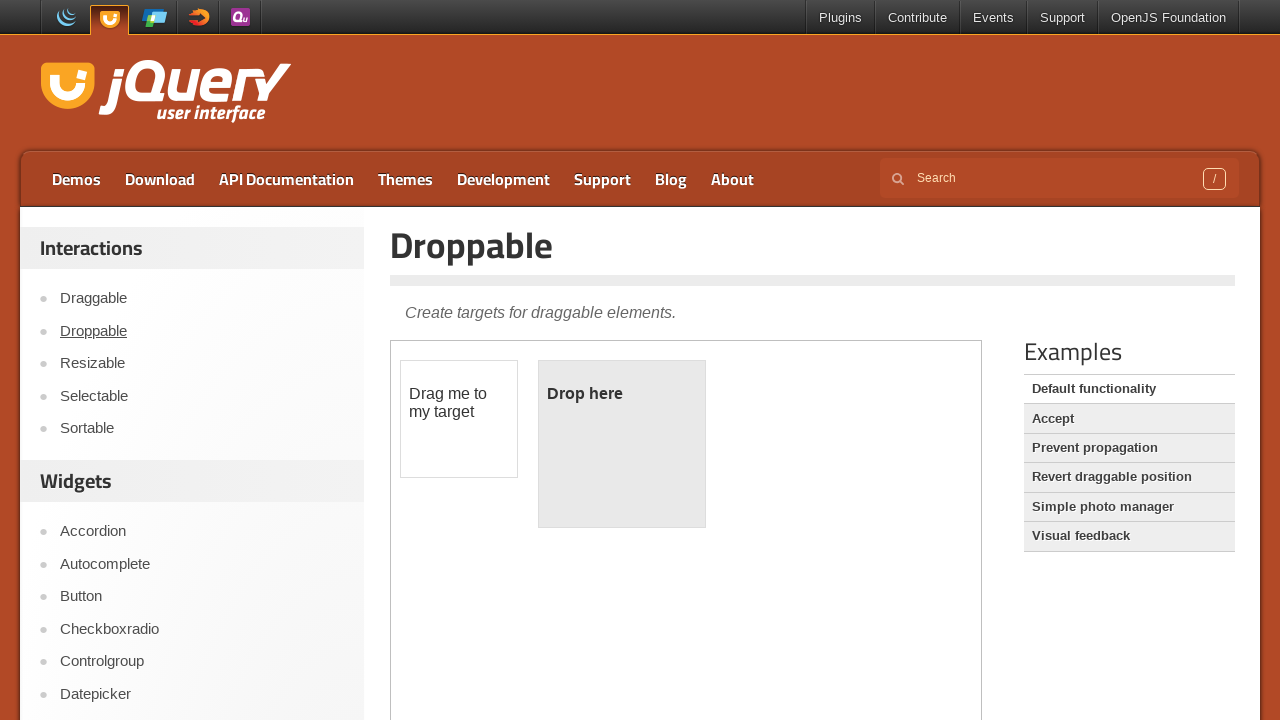

Draggable element loaded and is visible
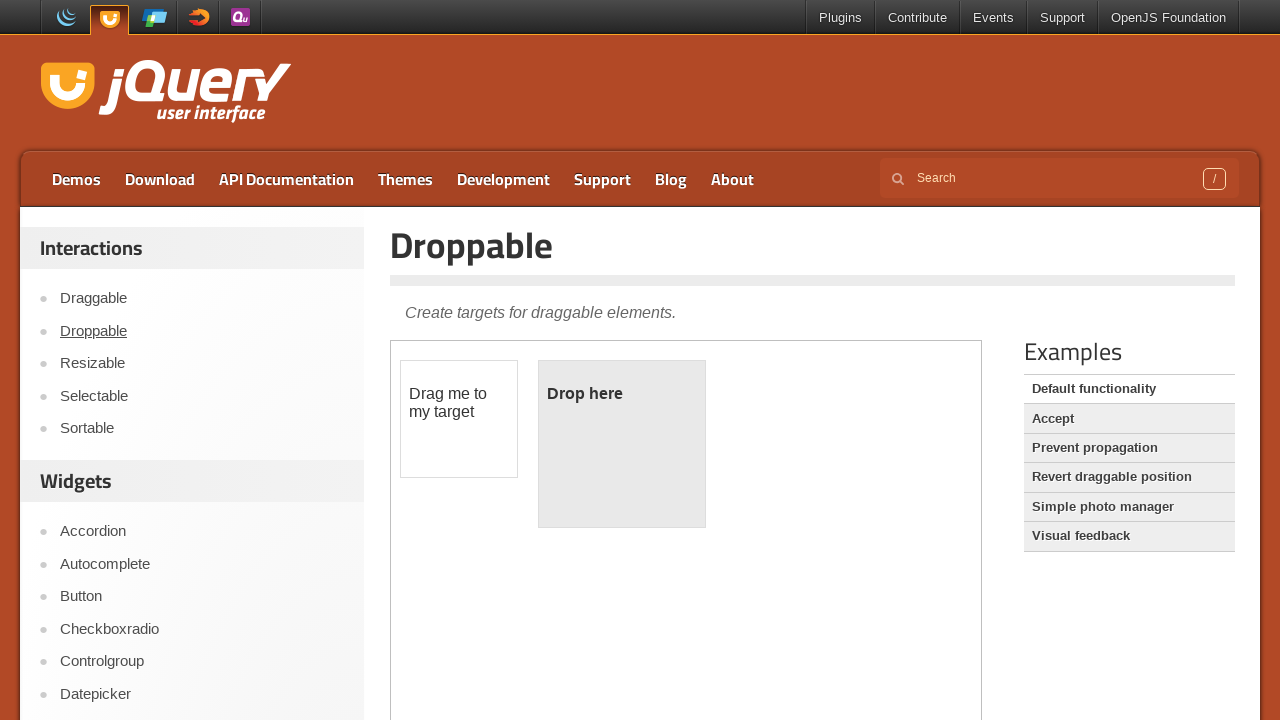

Droppable element loaded and is visible
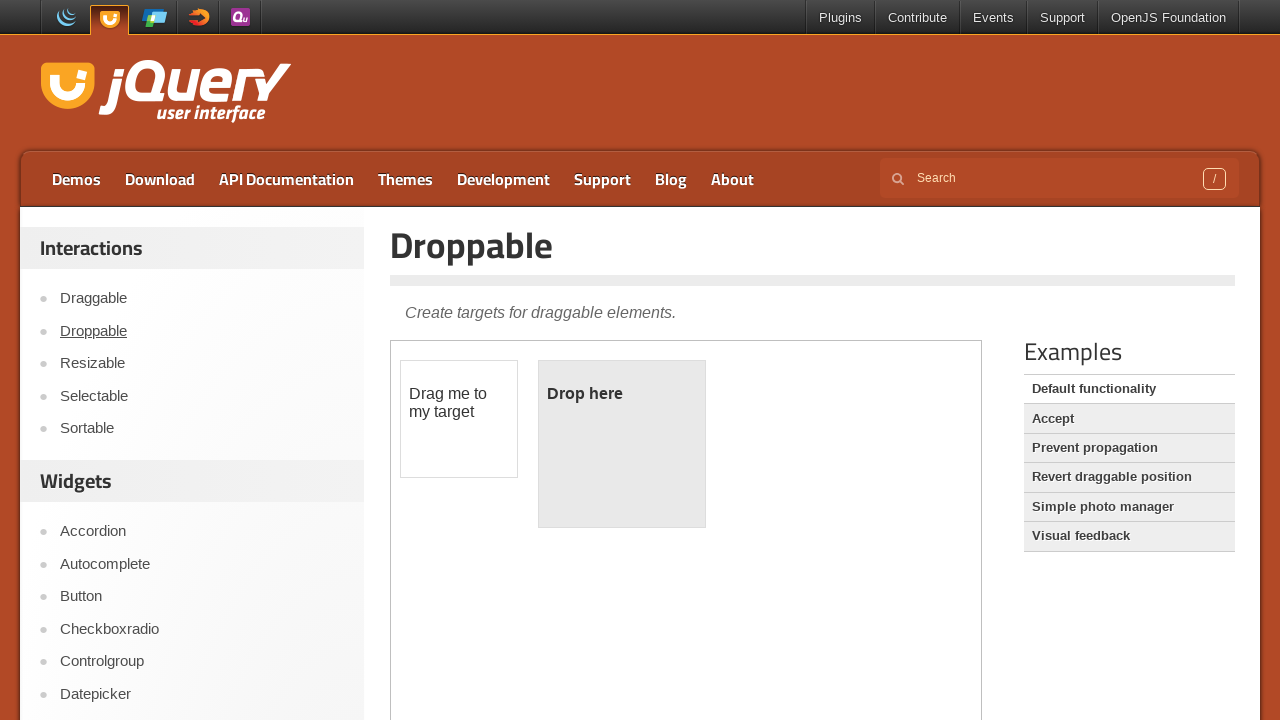

Dragged draggable element onto droppable target at (622, 444)
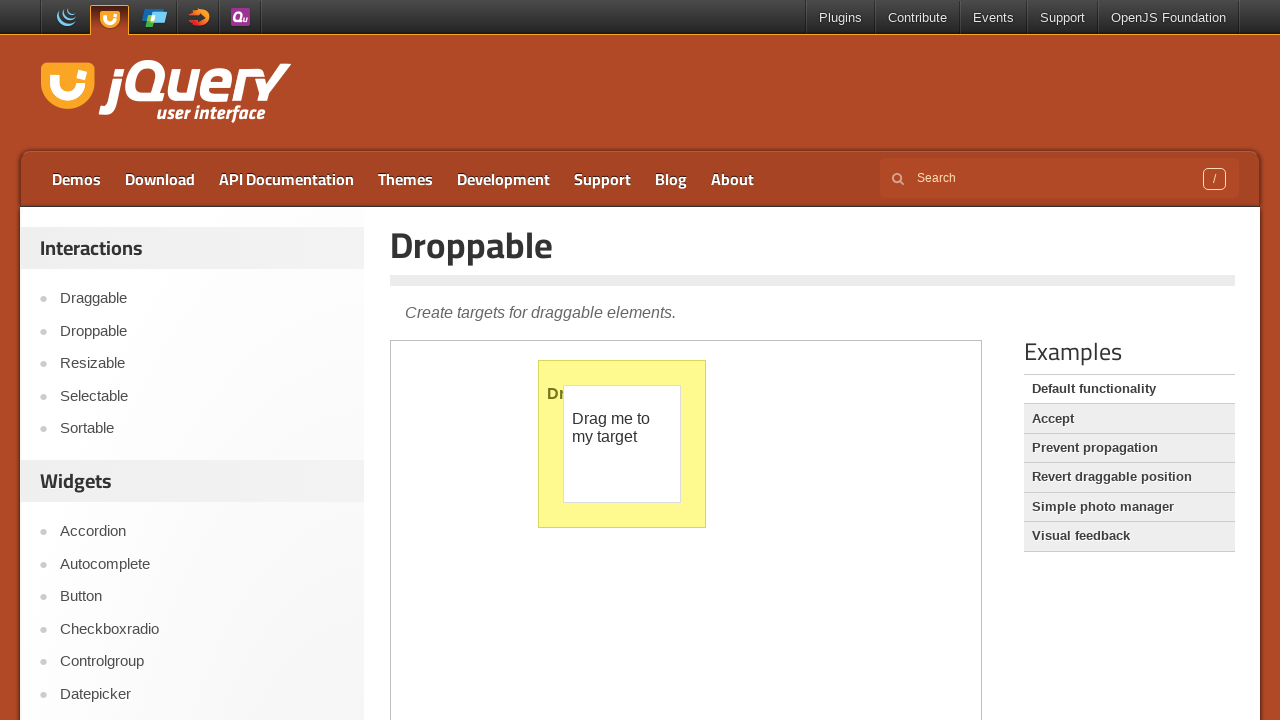

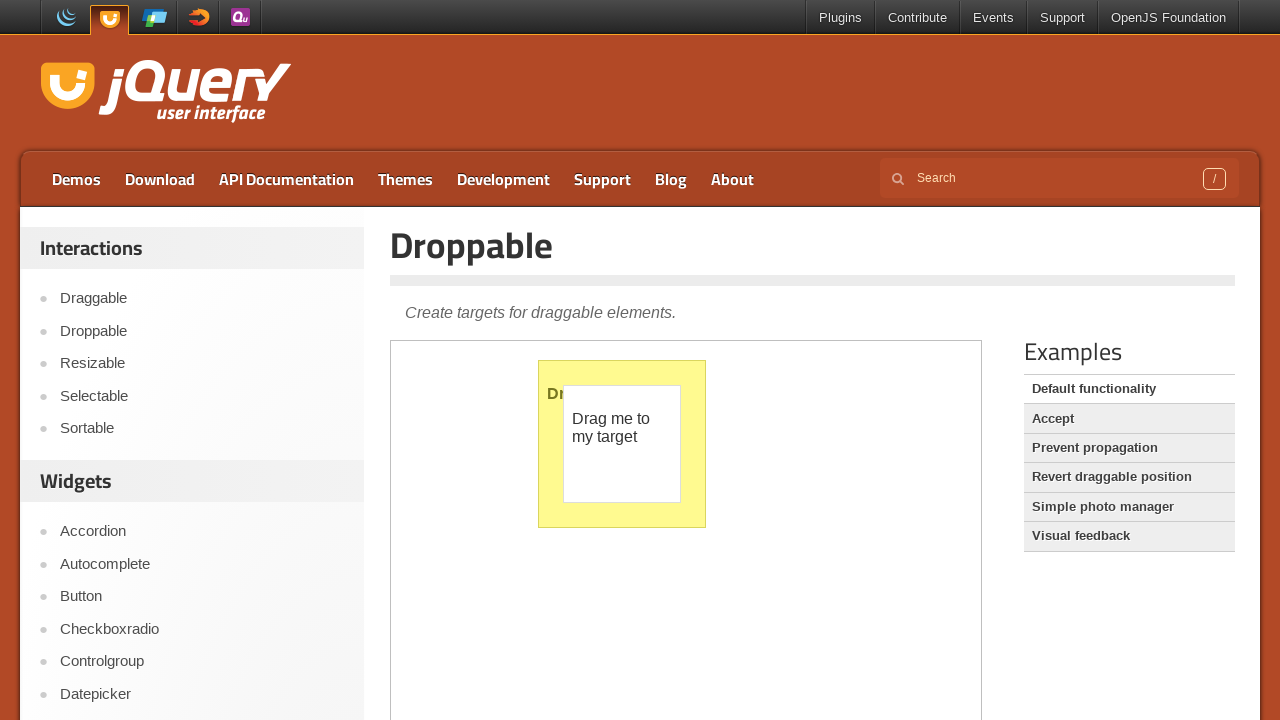